Tests alert handling functionality by entering text in a name field, triggering an alert, accepting it, then triggering a confirm dialog and dismissing it

Starting URL: https://rahulshettyacademy.com/AutomationPractice/

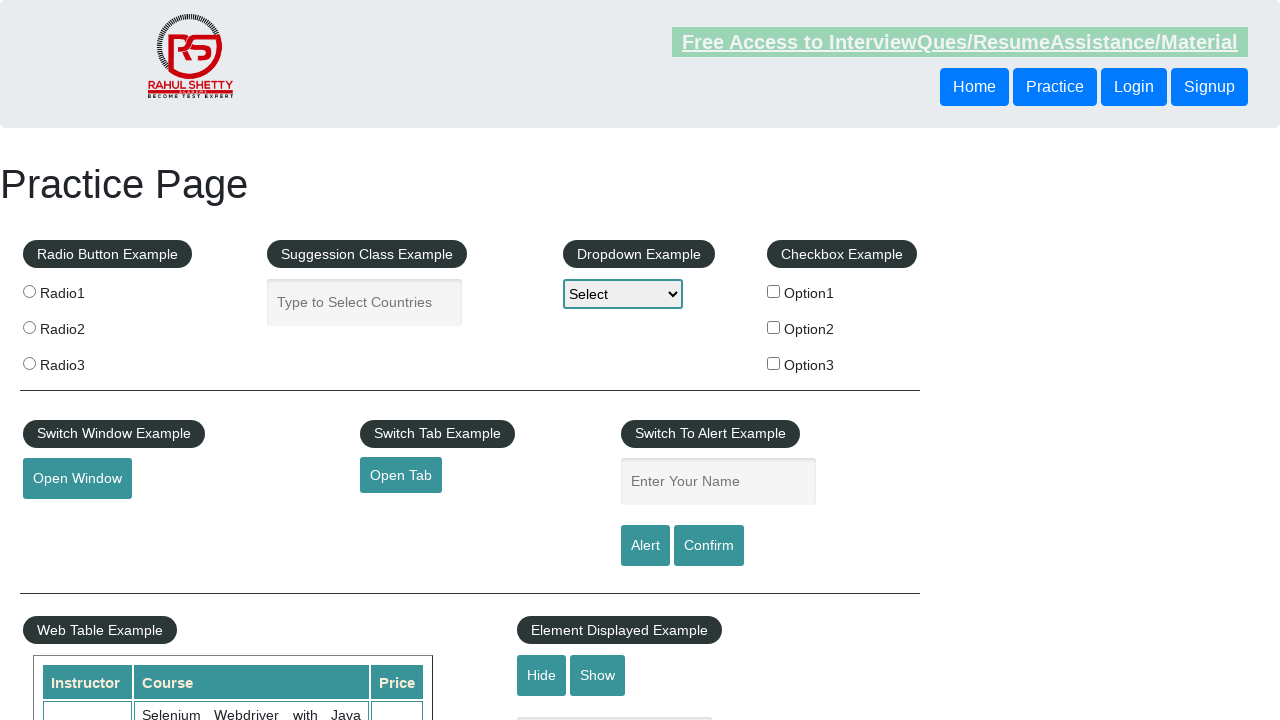

Filled name field with 'Rahul' on #name
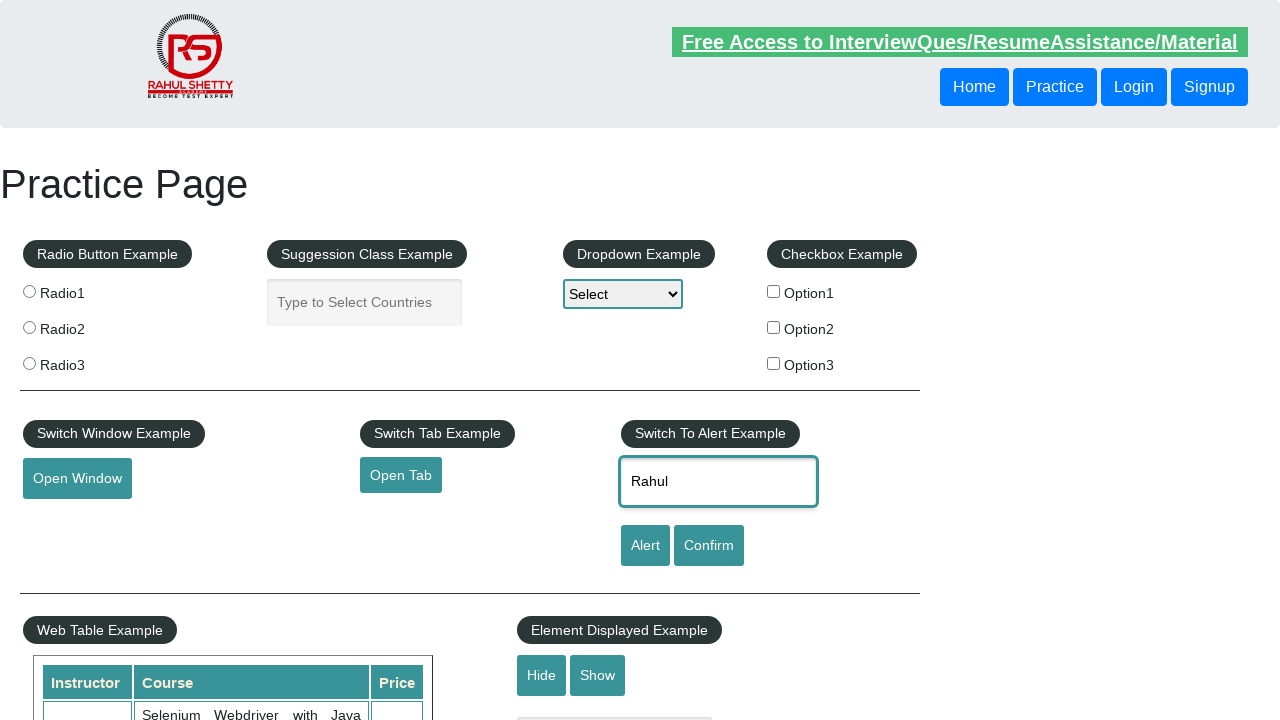

Clicked alert button to trigger alert dialog at (645, 546) on [id='alertbtn']
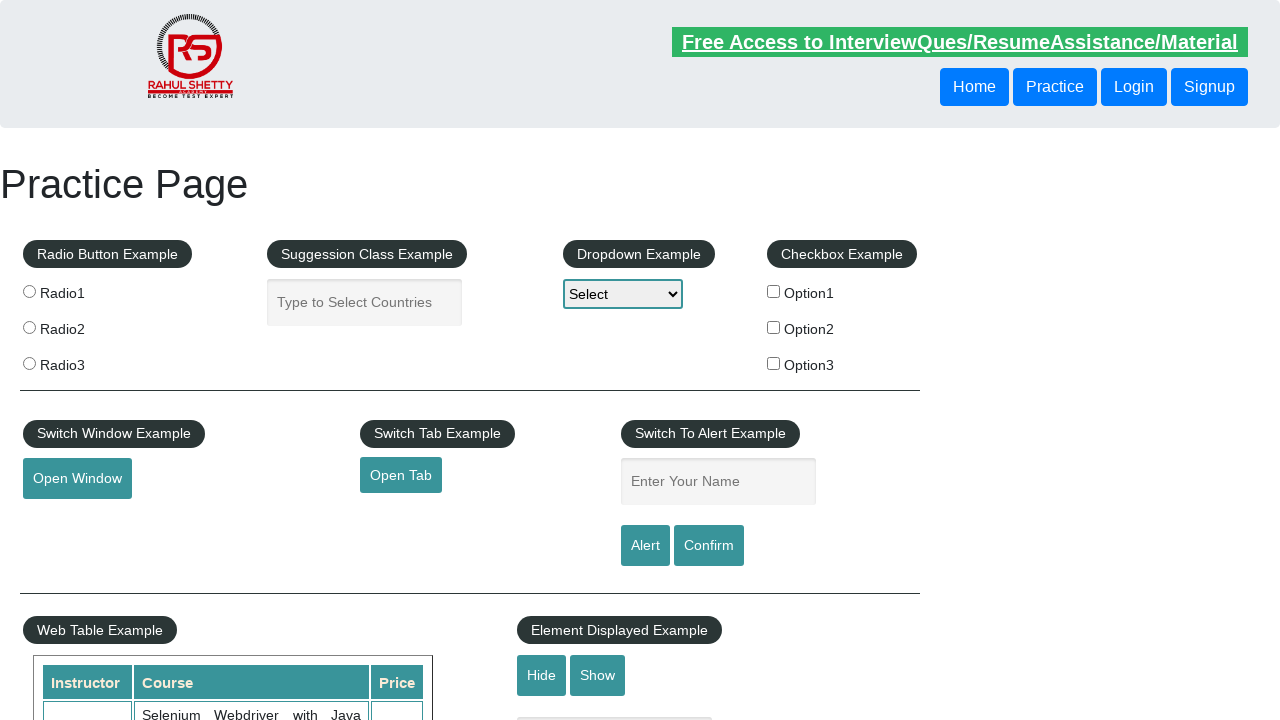

Alert dialog accepted
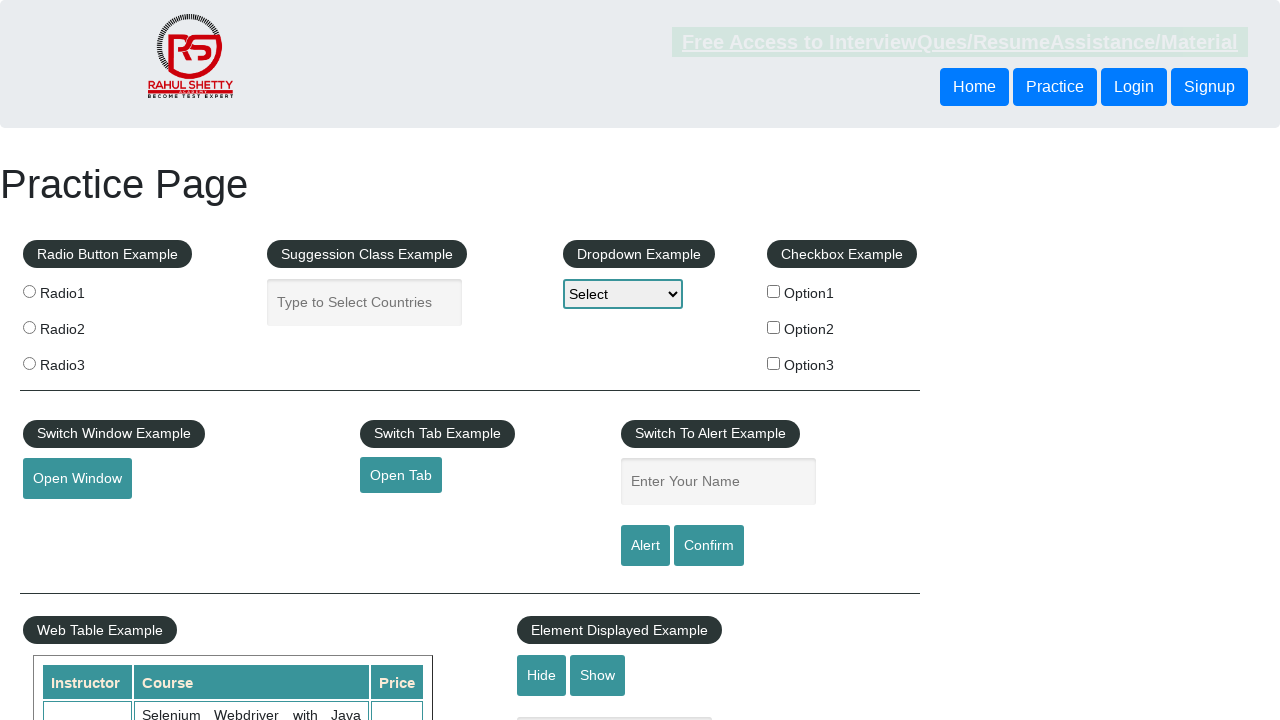

Clicked confirm button to trigger confirm dialog at (709, 546) on #confirmbtn
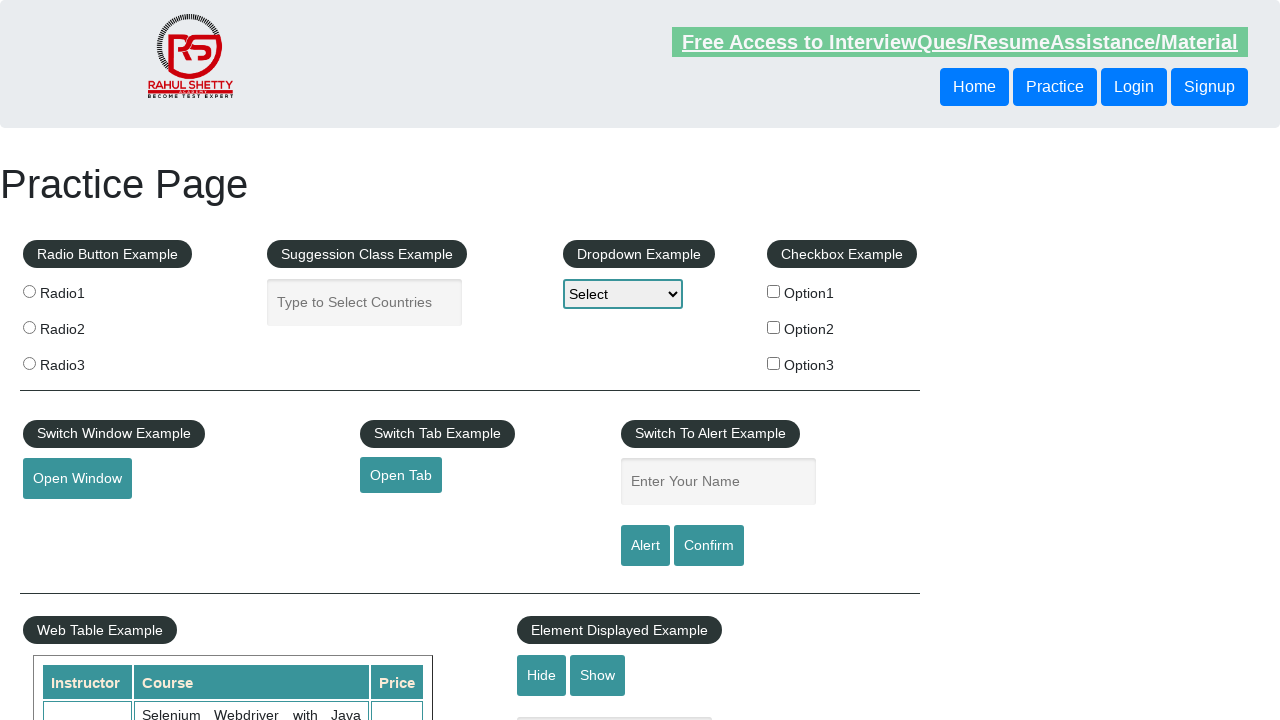

Set up dialog handler to dismiss confirm dialog
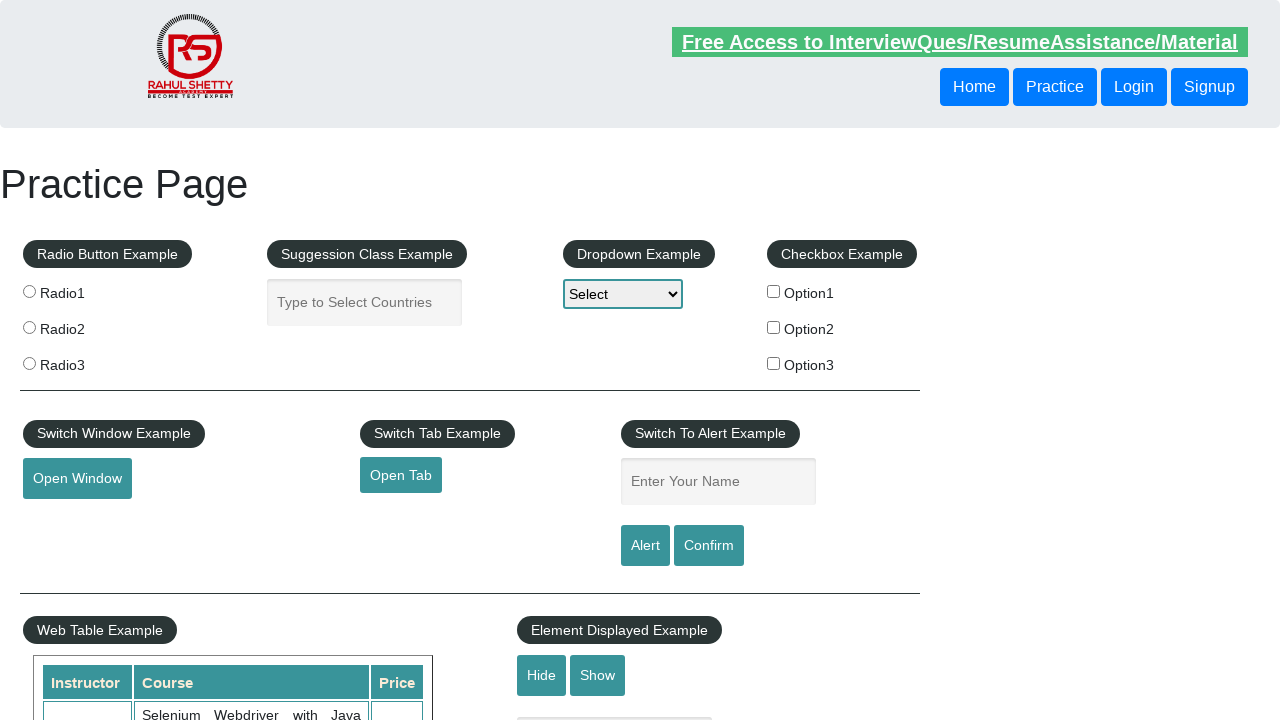

Clicked confirm button and dismissed the confirm dialog at (709, 546) on #confirmbtn
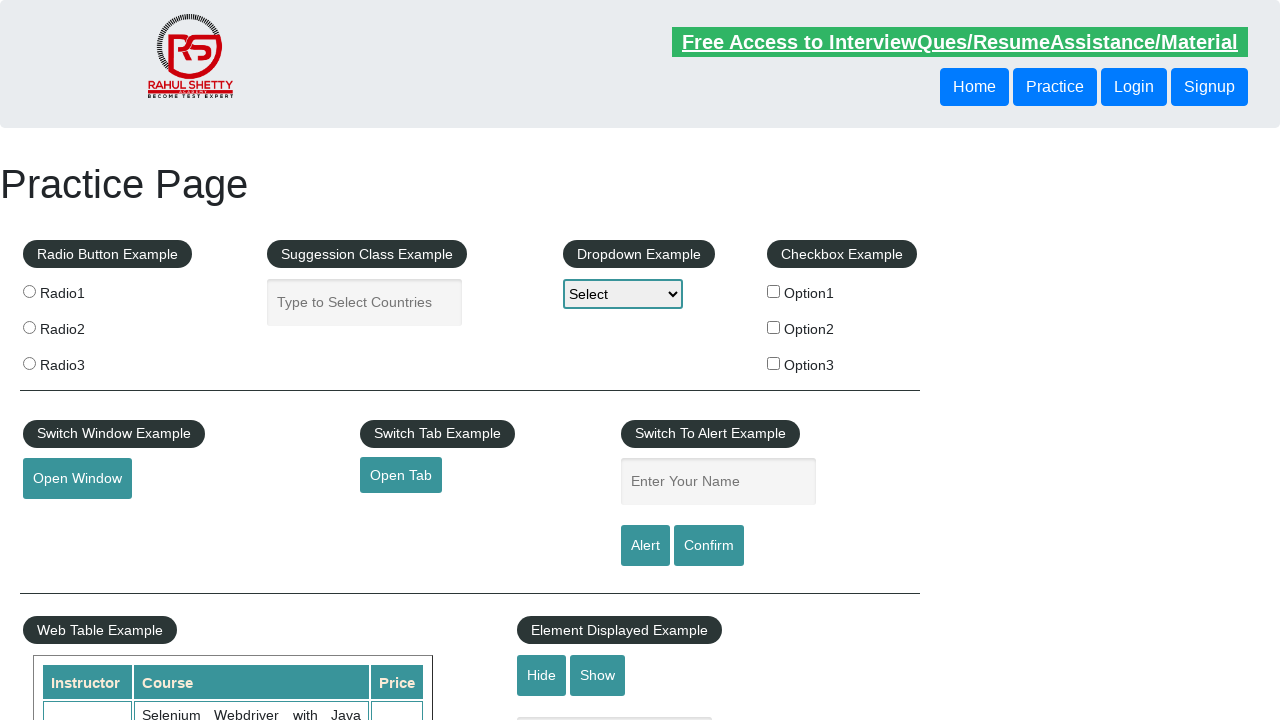

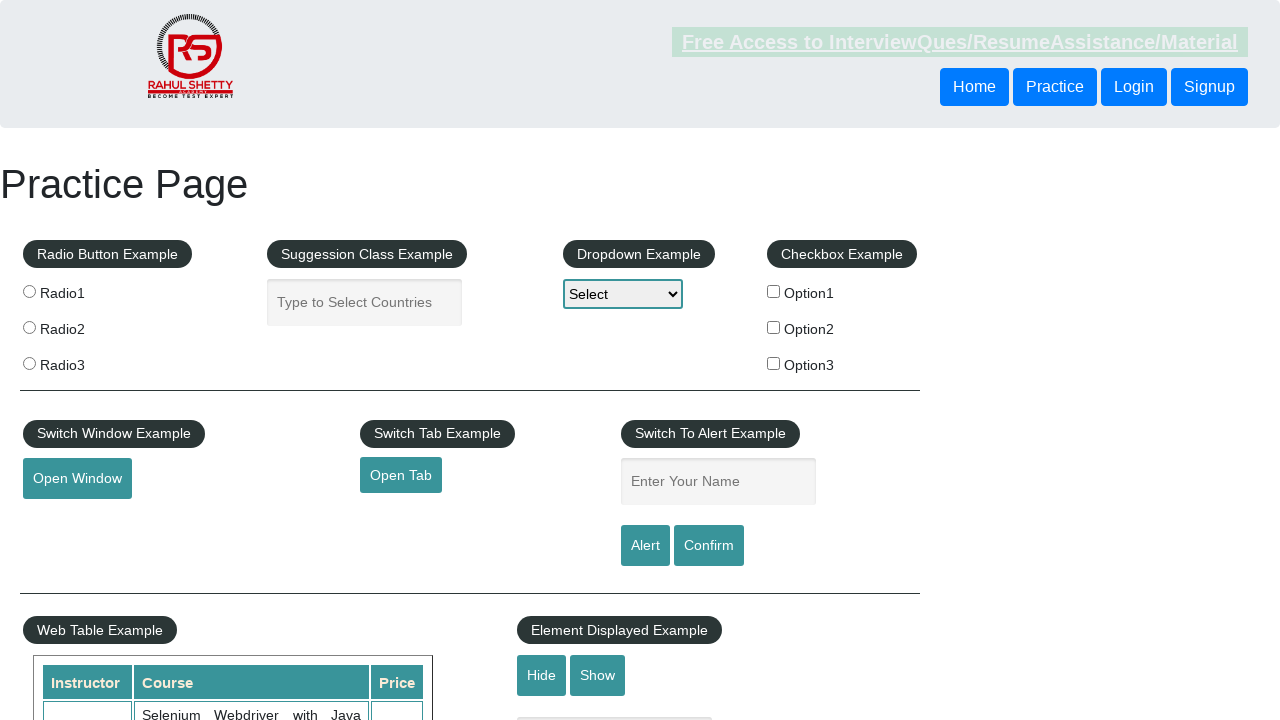